Tests clicking the GitHub link on the Plato website and verifies navigation to GitHub

Starting URL: http://plato.yoavram.com

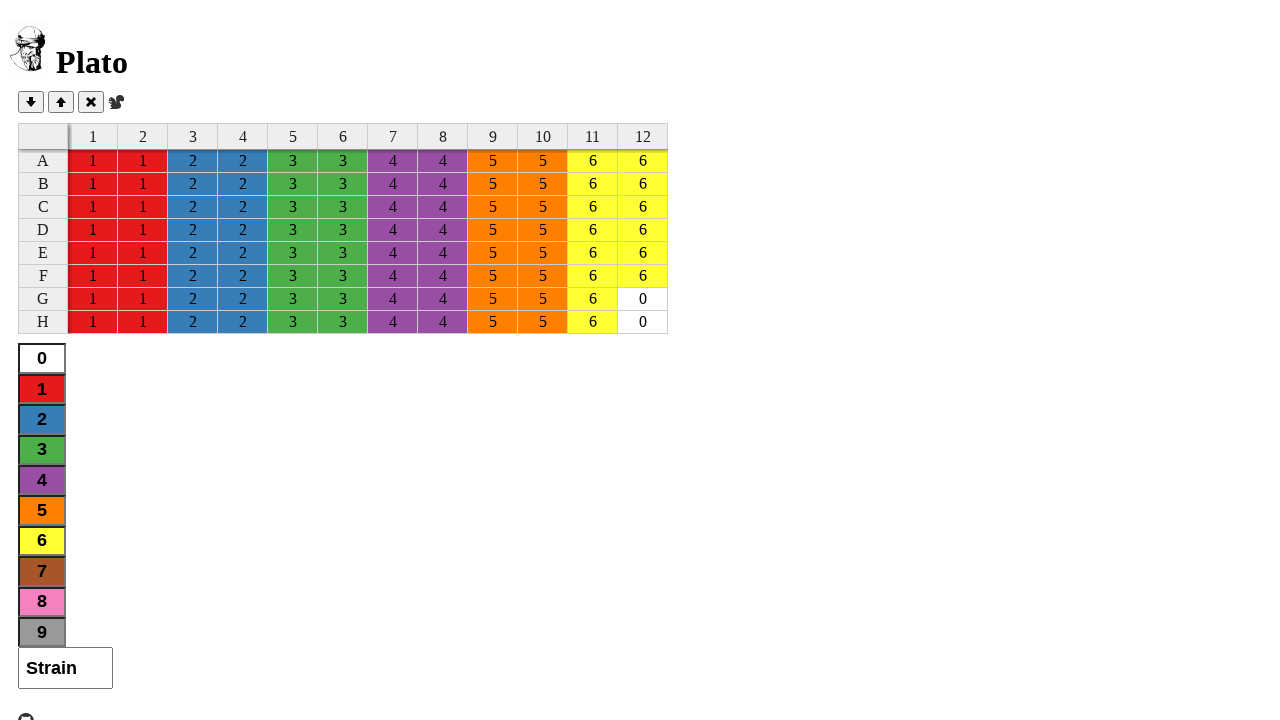

Verified page title contains 'Plato'
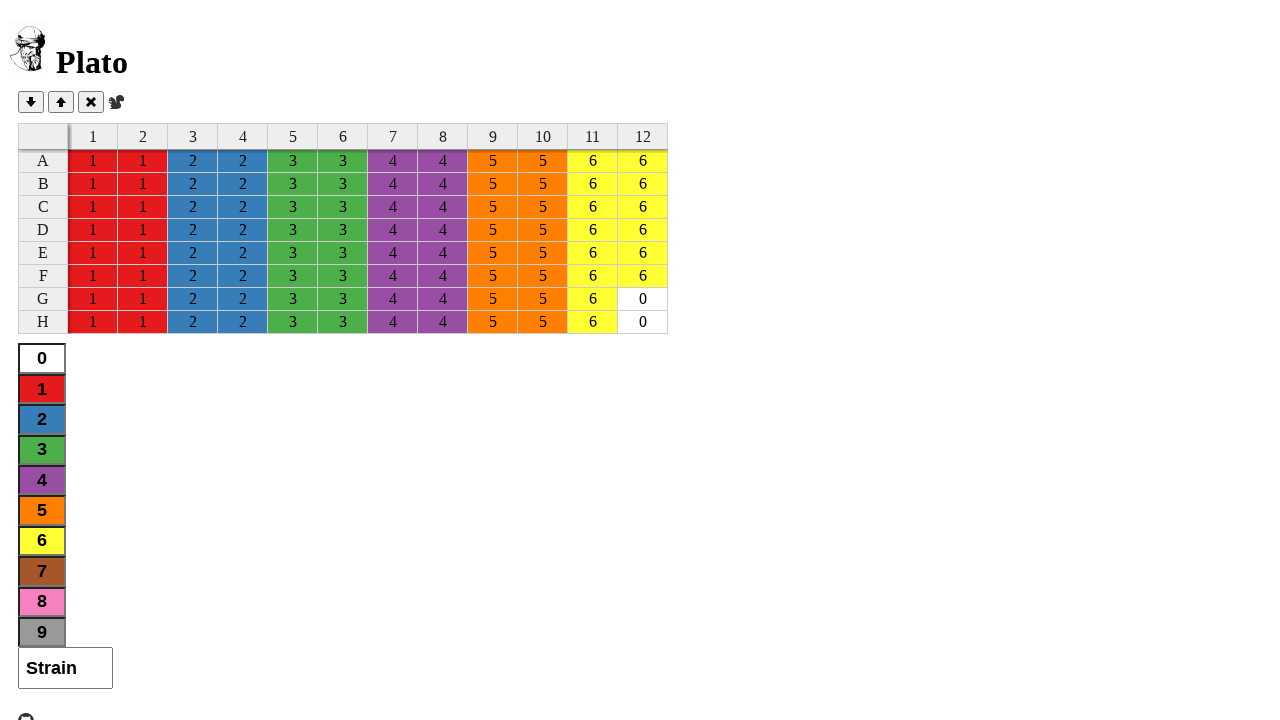

Clicked GitHub icon link at (26, 712) on .octicon-mark-github
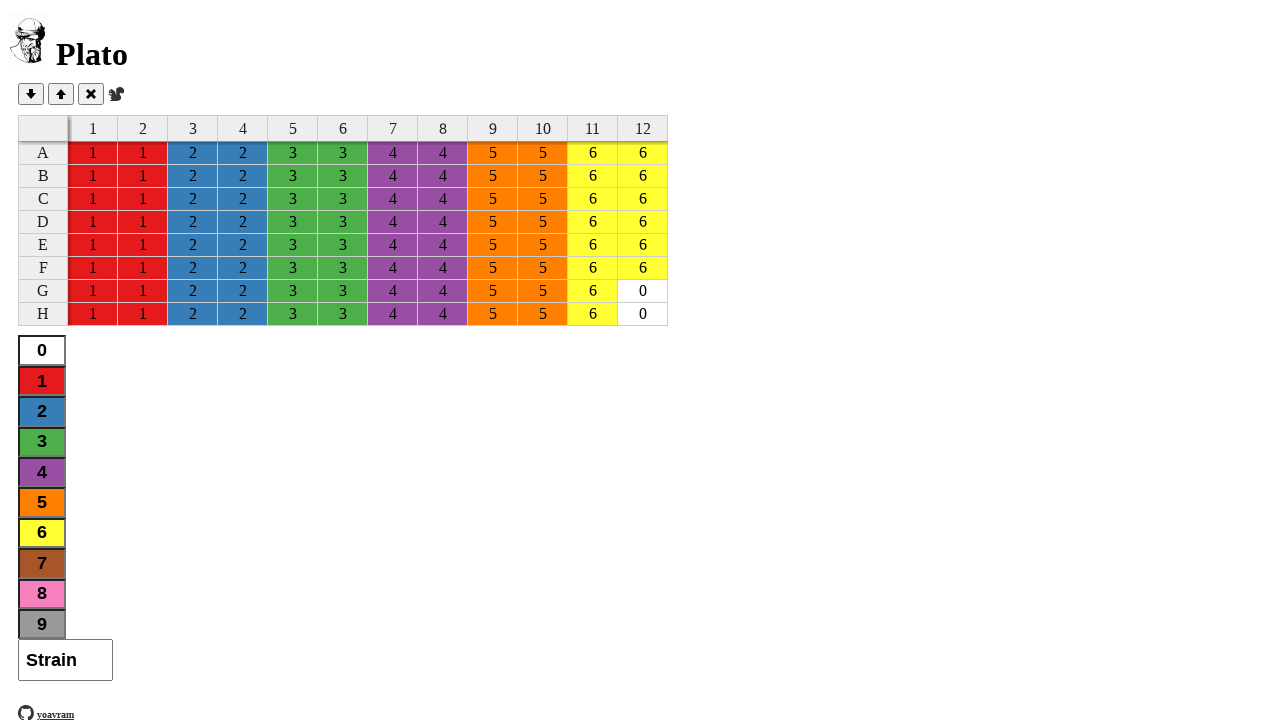

Waited for GitHub page to load (domcontentloaded)
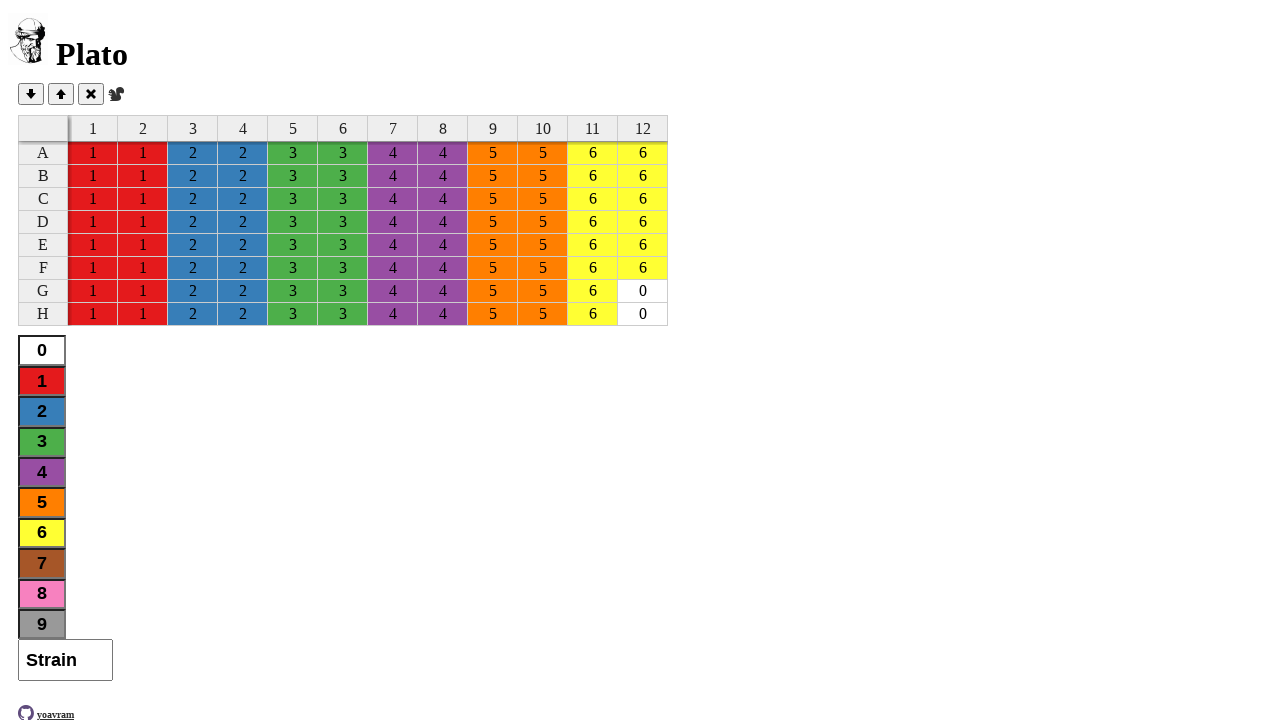

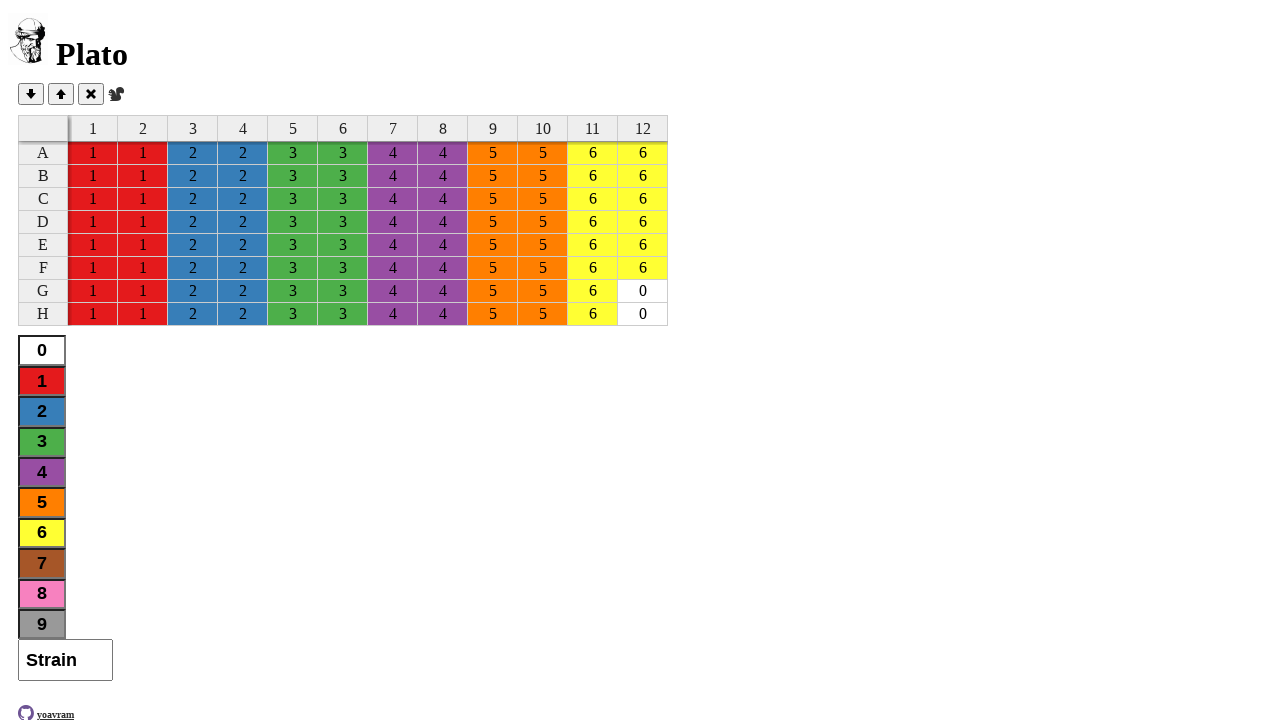